Tests checkbox functionality by ensuring both checkboxes are selected, clicking them if they are not already checked

Starting URL: https://the-internet.herokuapp.com/checkboxes

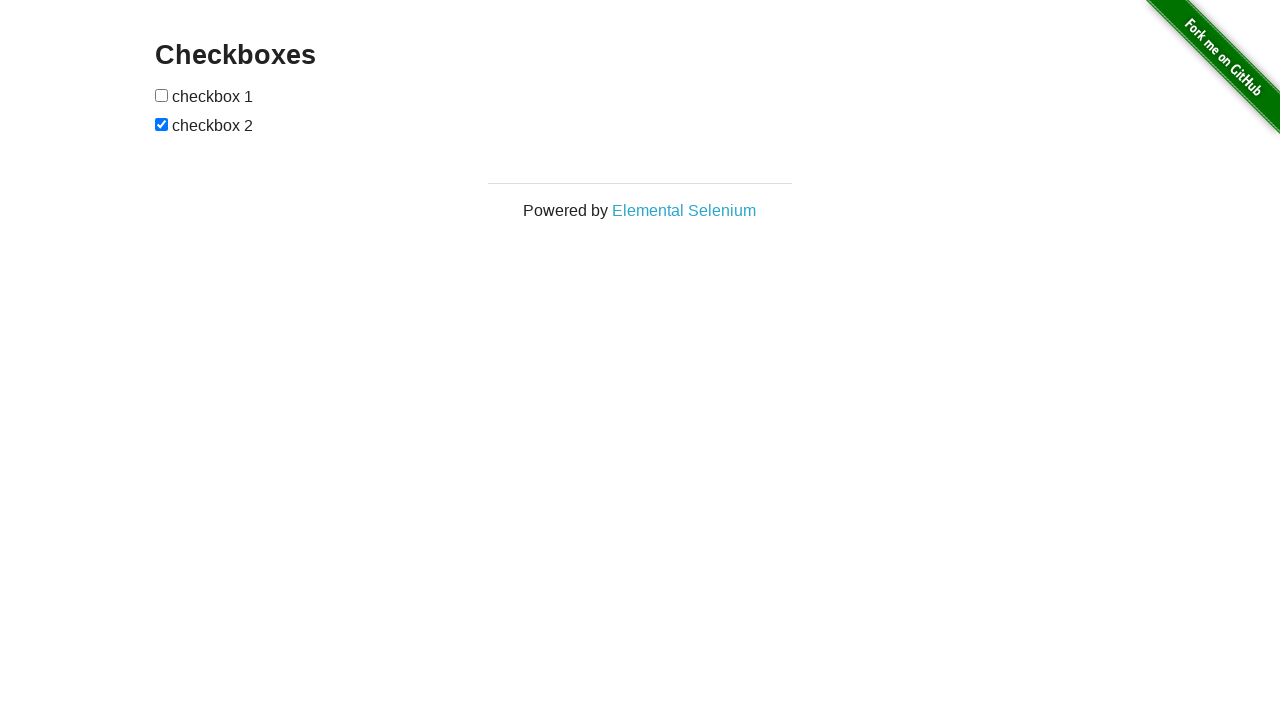

Navigated to checkbox test page
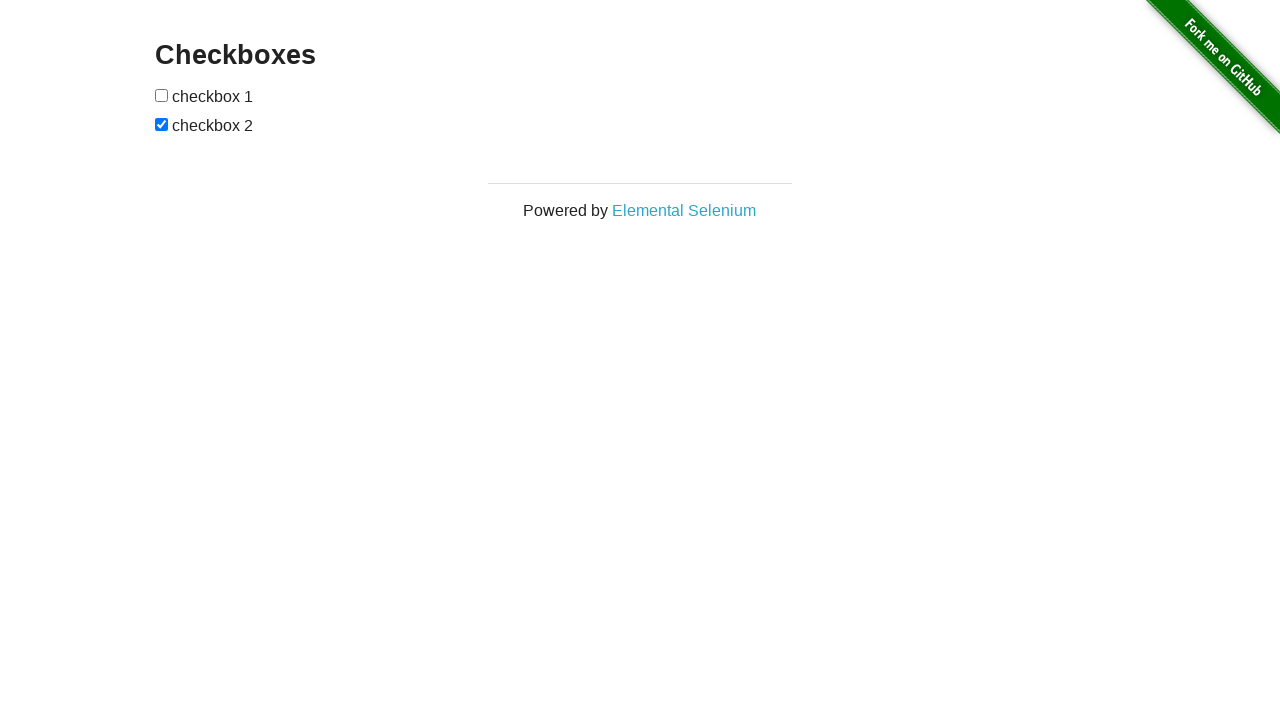

Located first checkbox element
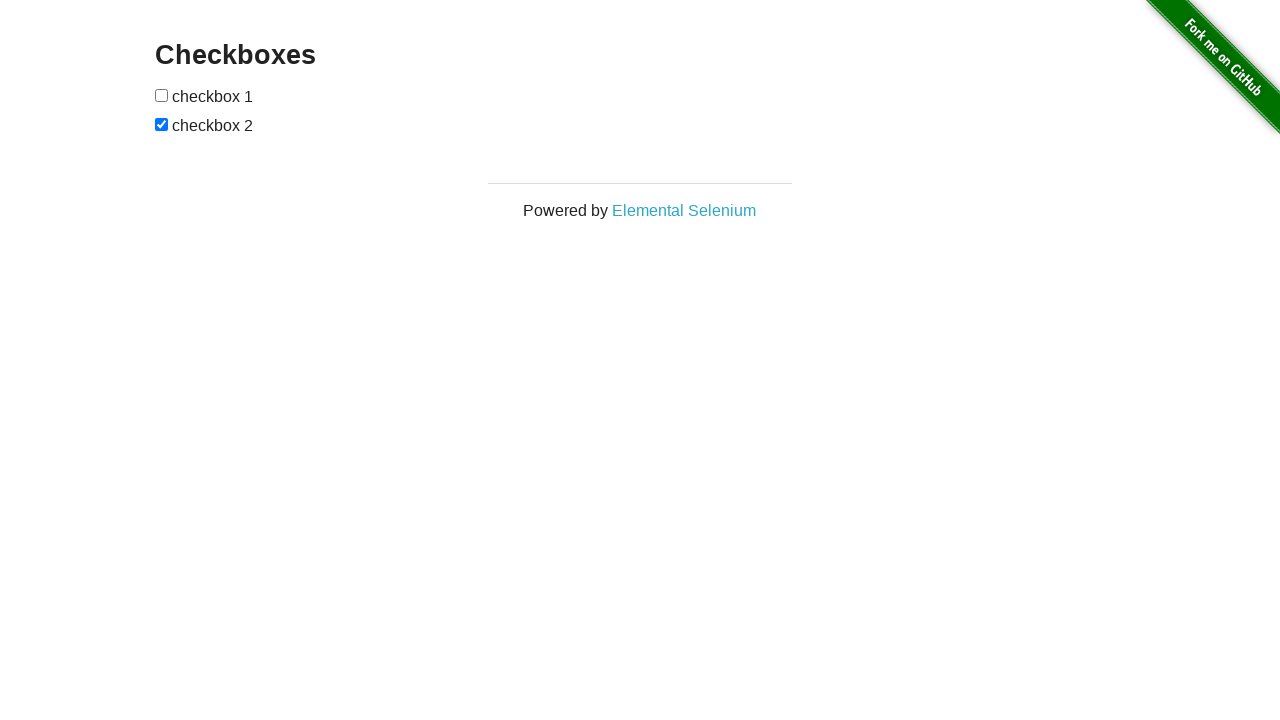

Located second checkbox element
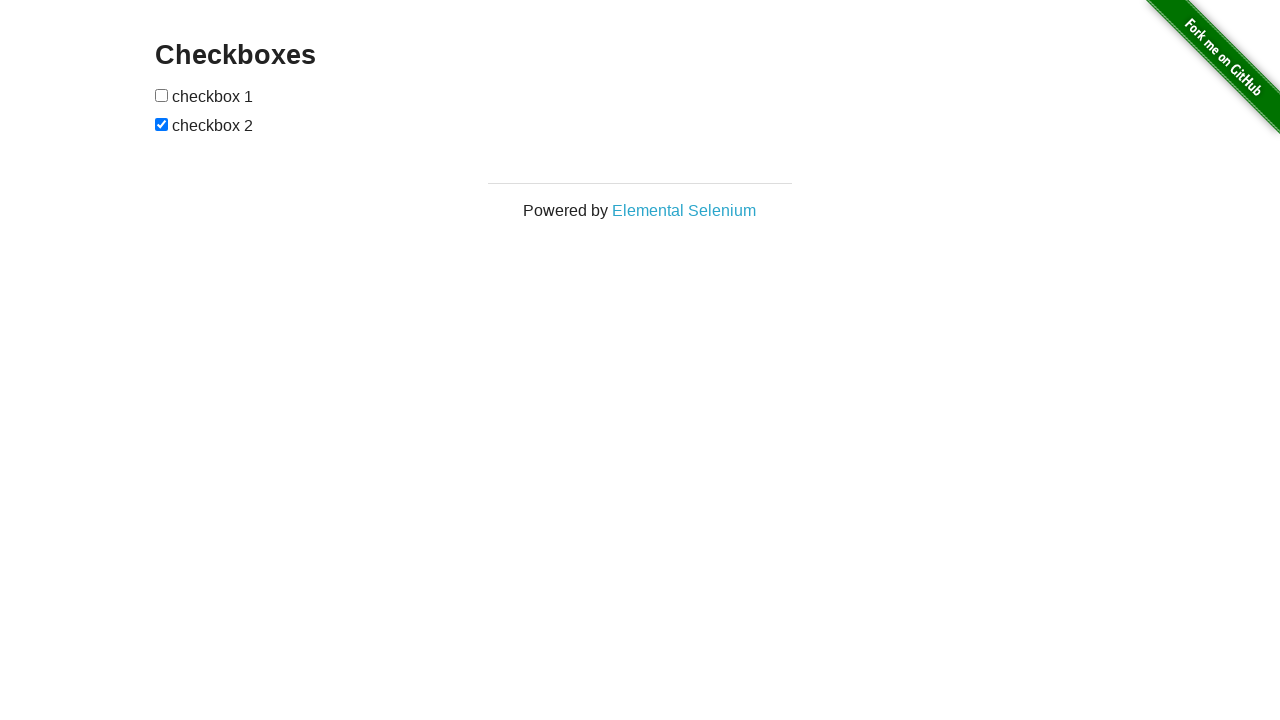

Checked first checkbox state - not selected
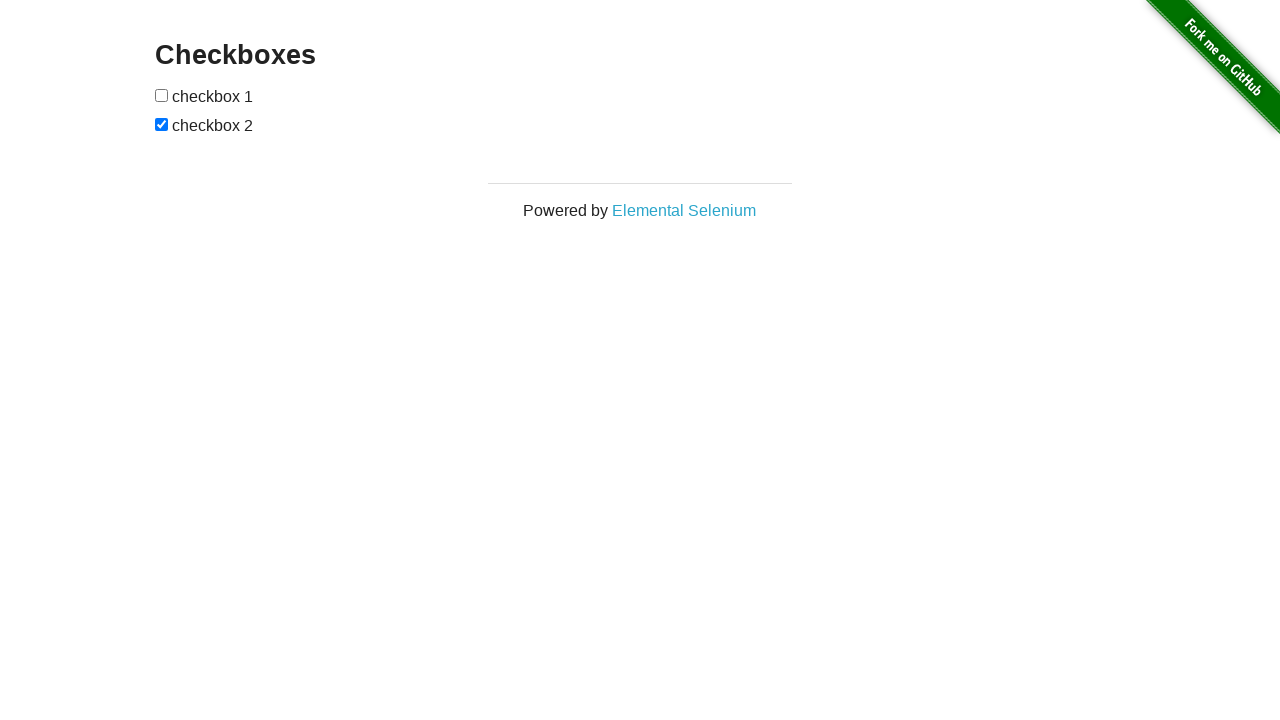

Clicked first checkbox to select it at (162, 95) on (//input[@type='checkbox'])[1]
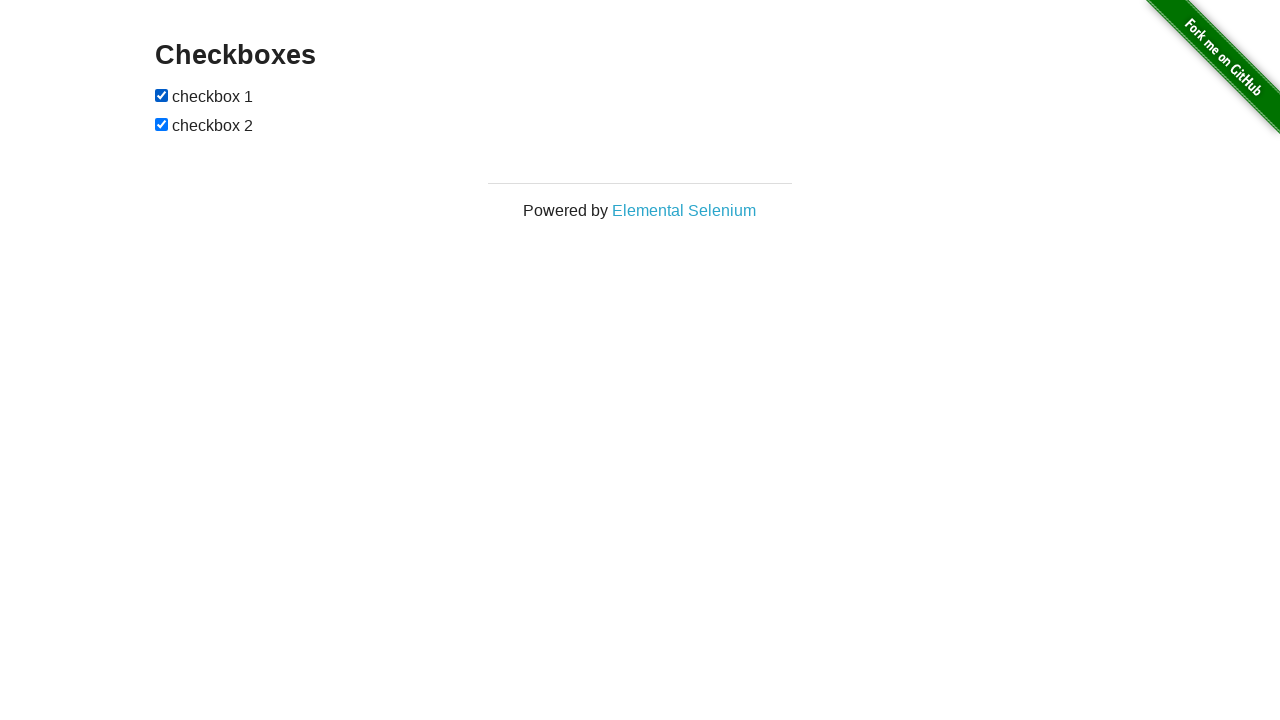

Second checkbox was already selected
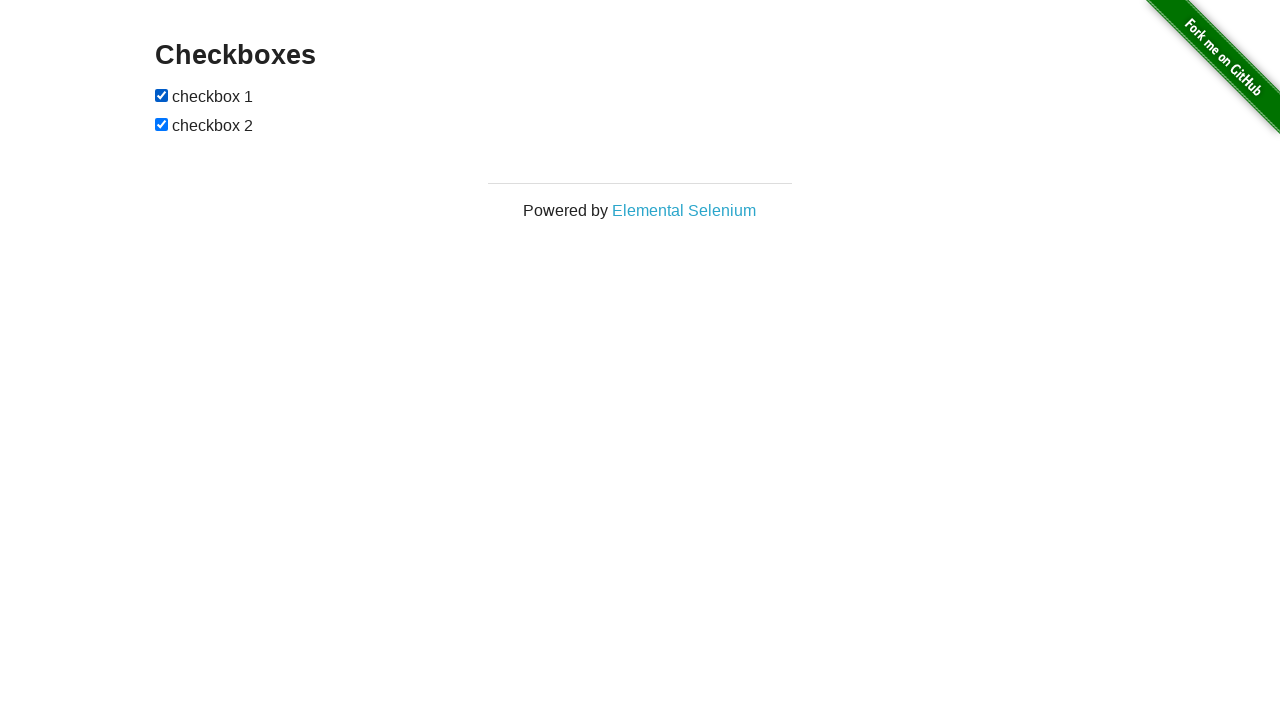

Verified first checkbox is selected
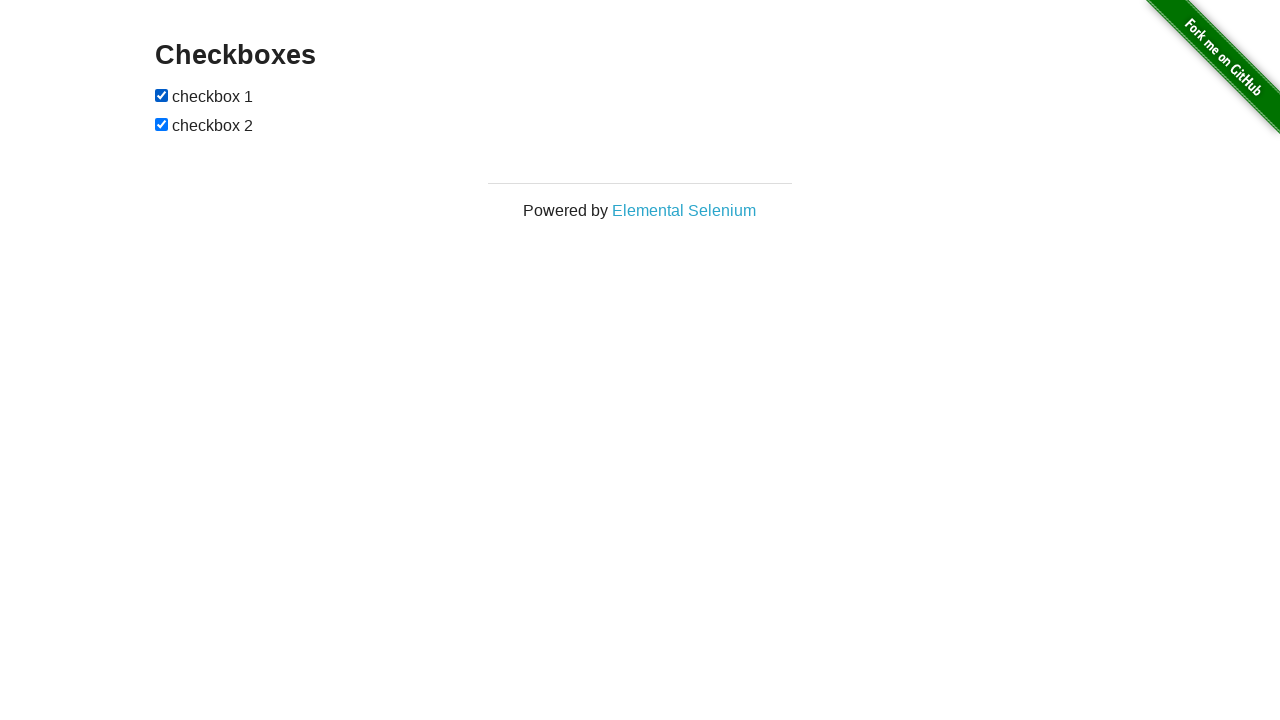

Verified second checkbox is selected
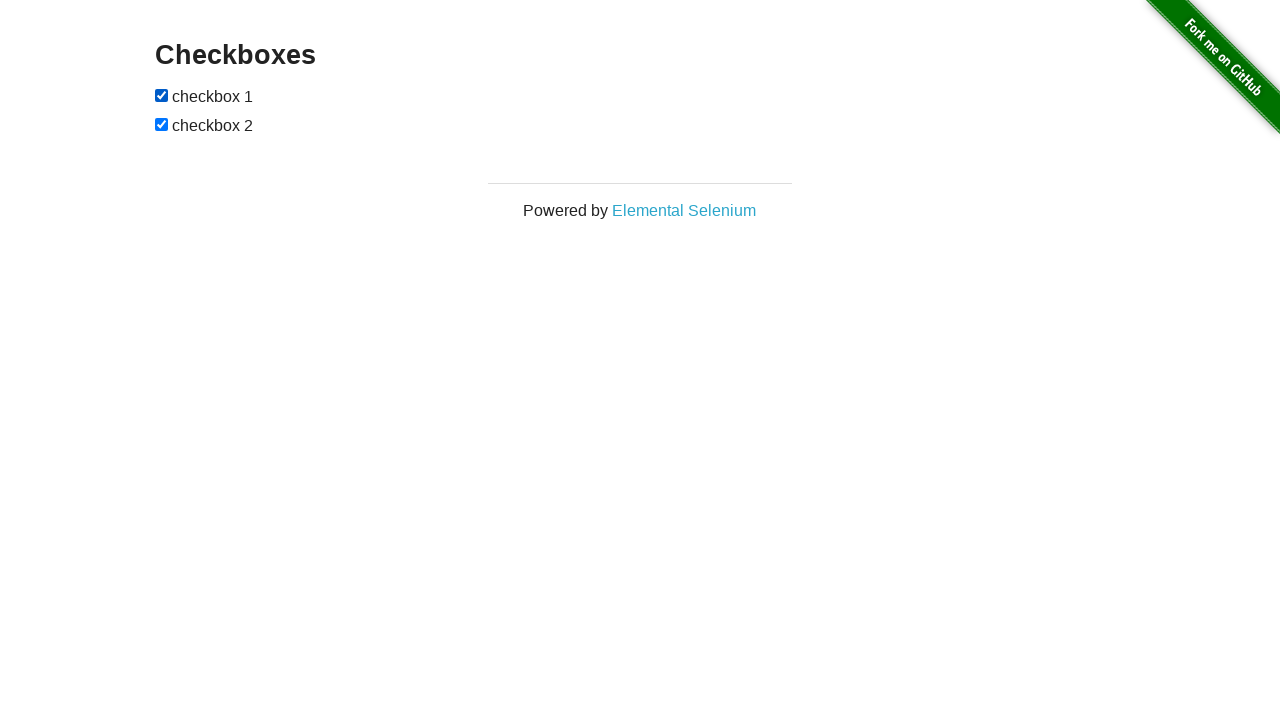

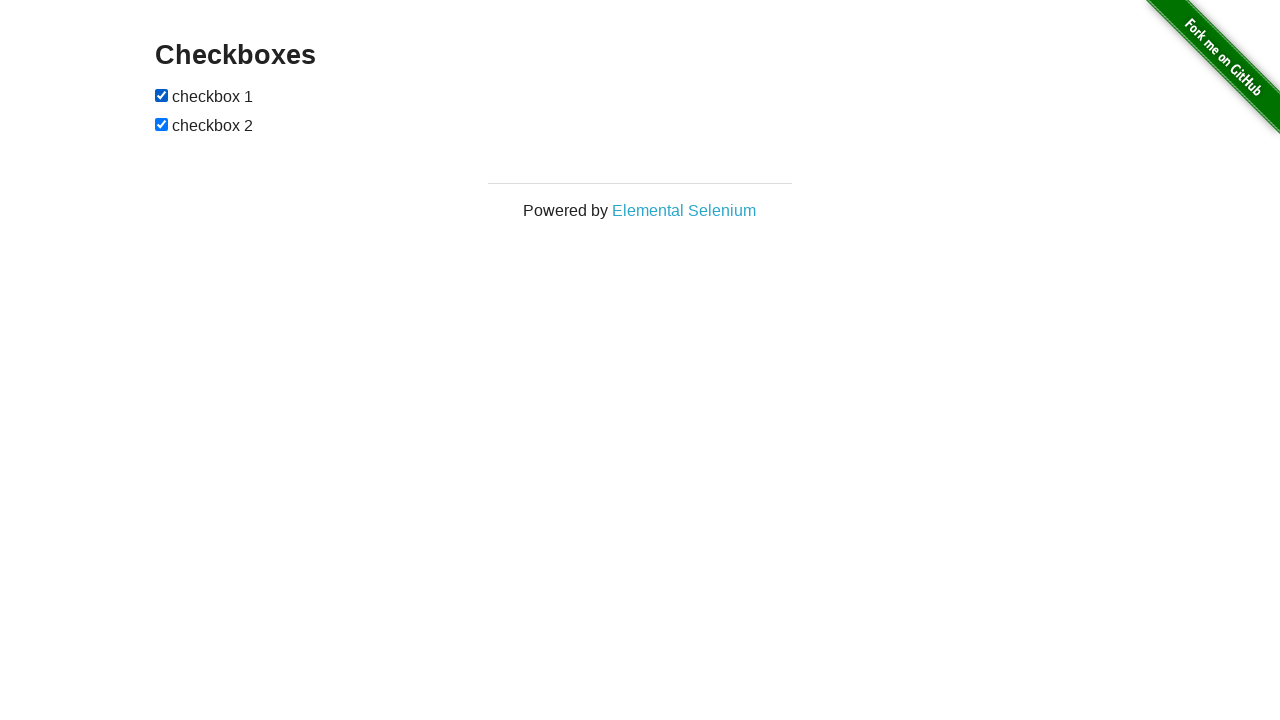